Tests navigation through the Playwright documentation by clicking through the getting started guide sections: Installation, Writing tests, Generating tests, and Running and debugging tests.

Starting URL: https://playwright.dev/

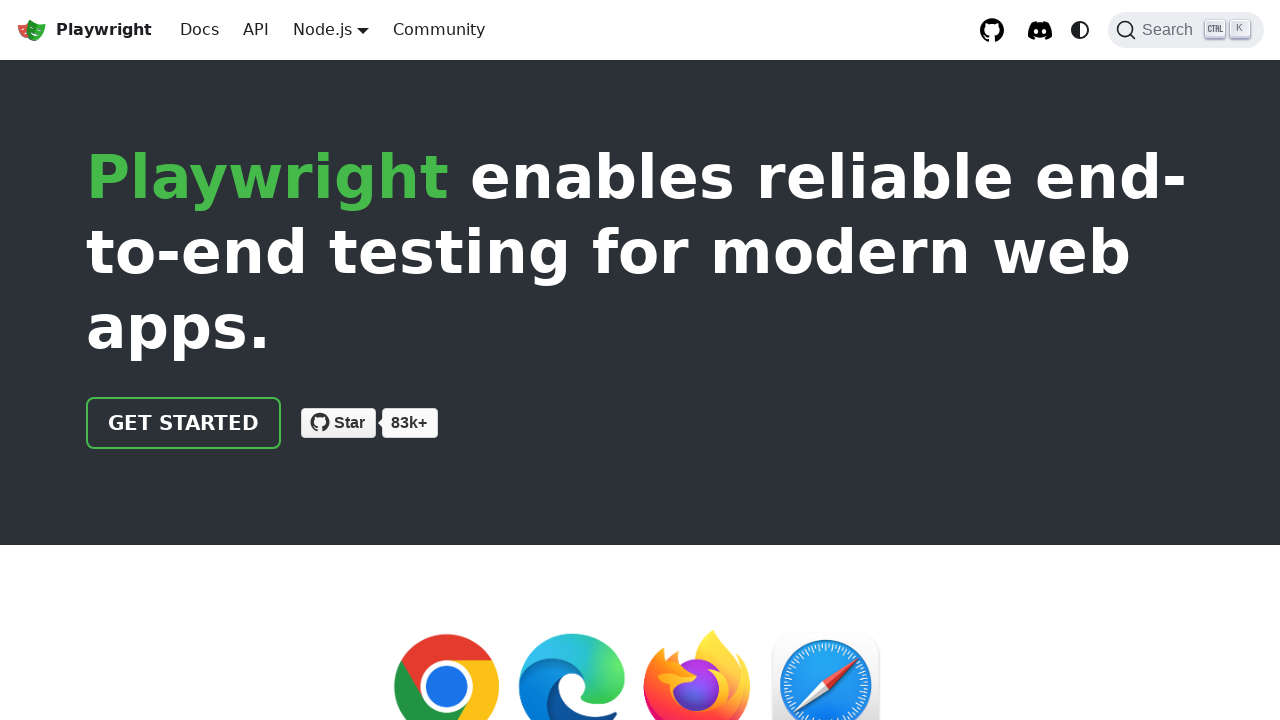

Clicked 'Get started' link from Playwright documentation homepage at (184, 423) on a:has-text('Get started')
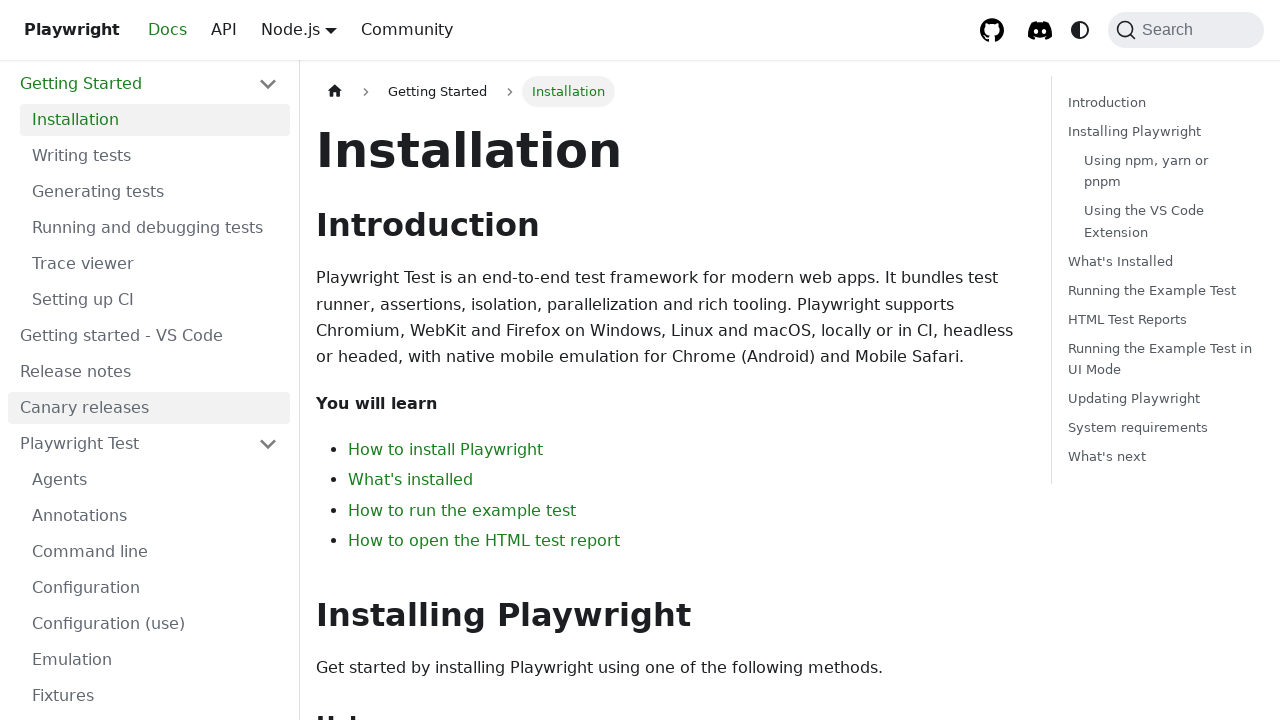

Installation page loaded successfully
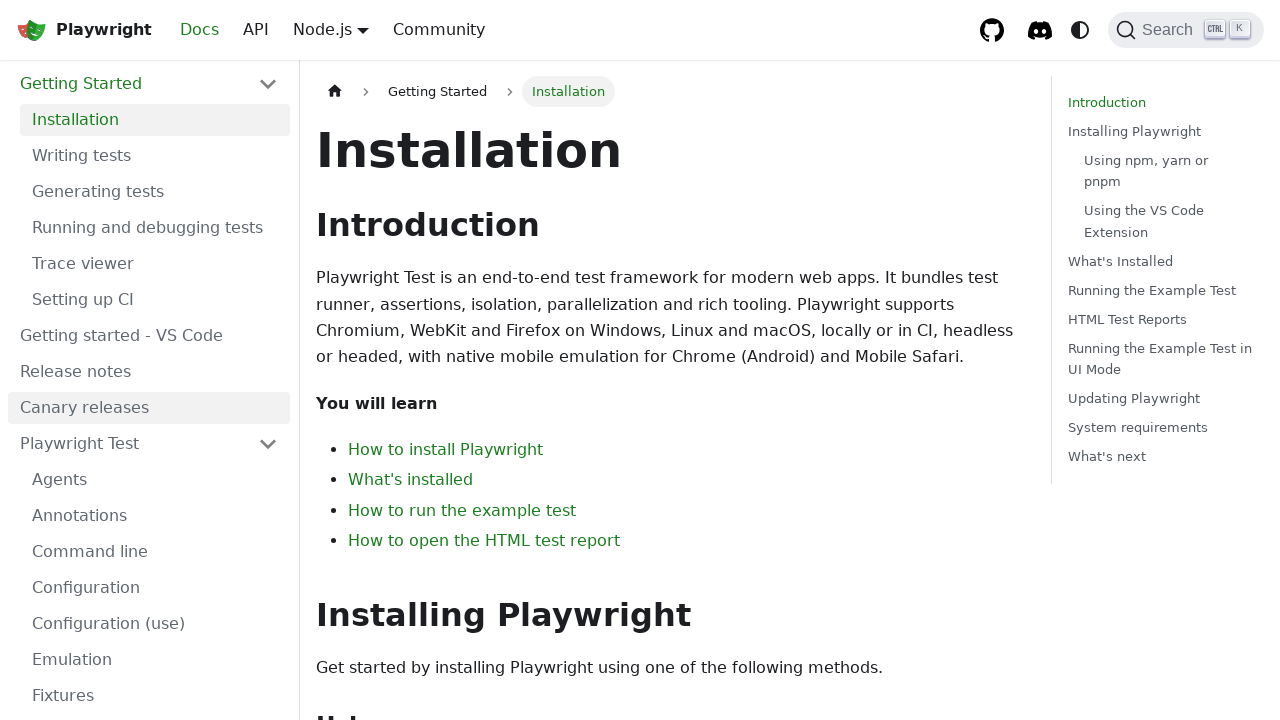

Clicked 'Writing tests' link to navigate to next section at (155, 156) on a:has-text('Writing tests')
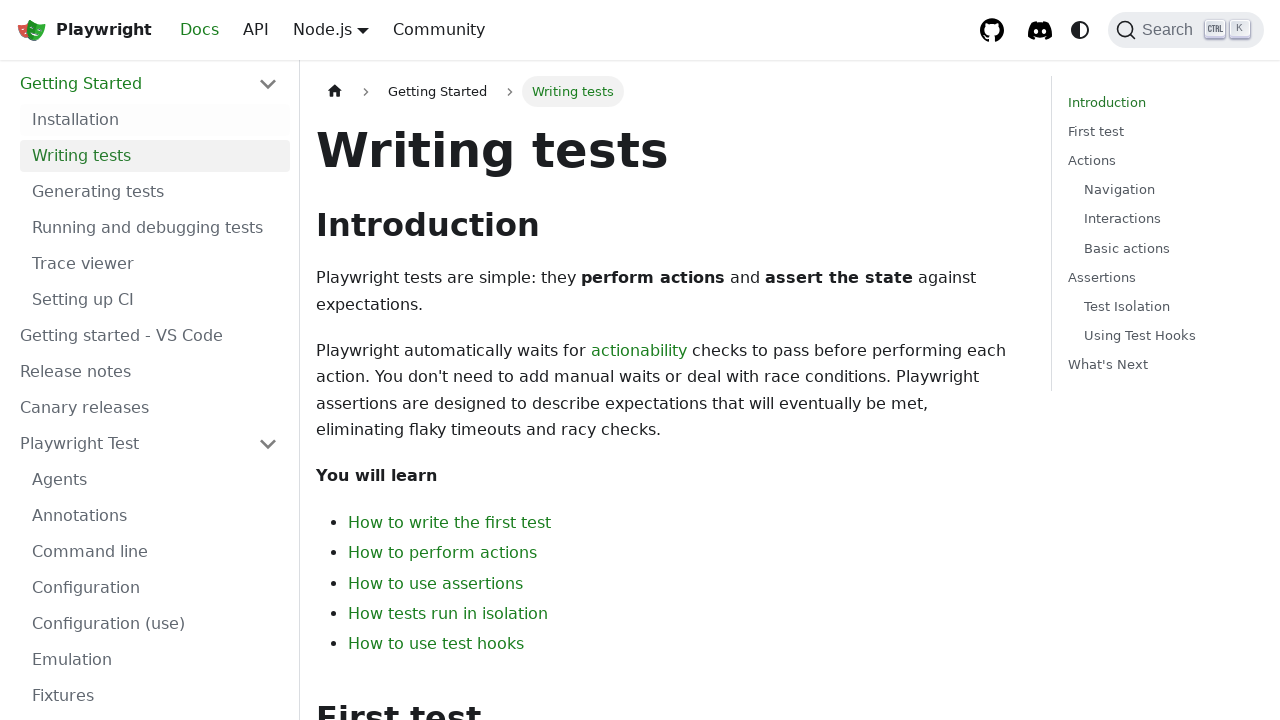

Writing tests page loaded successfully
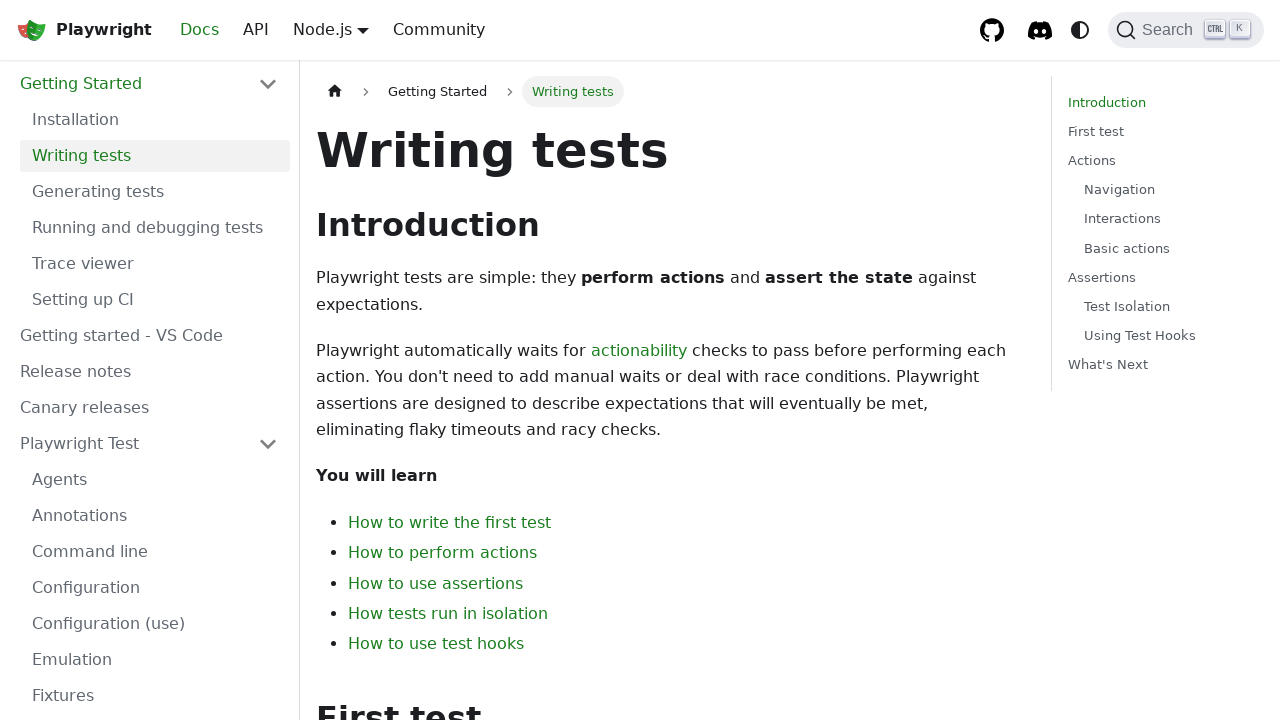

Clicked 'Generating tests' link to navigate to next section at (155, 192) on a:has-text('Generating tests')
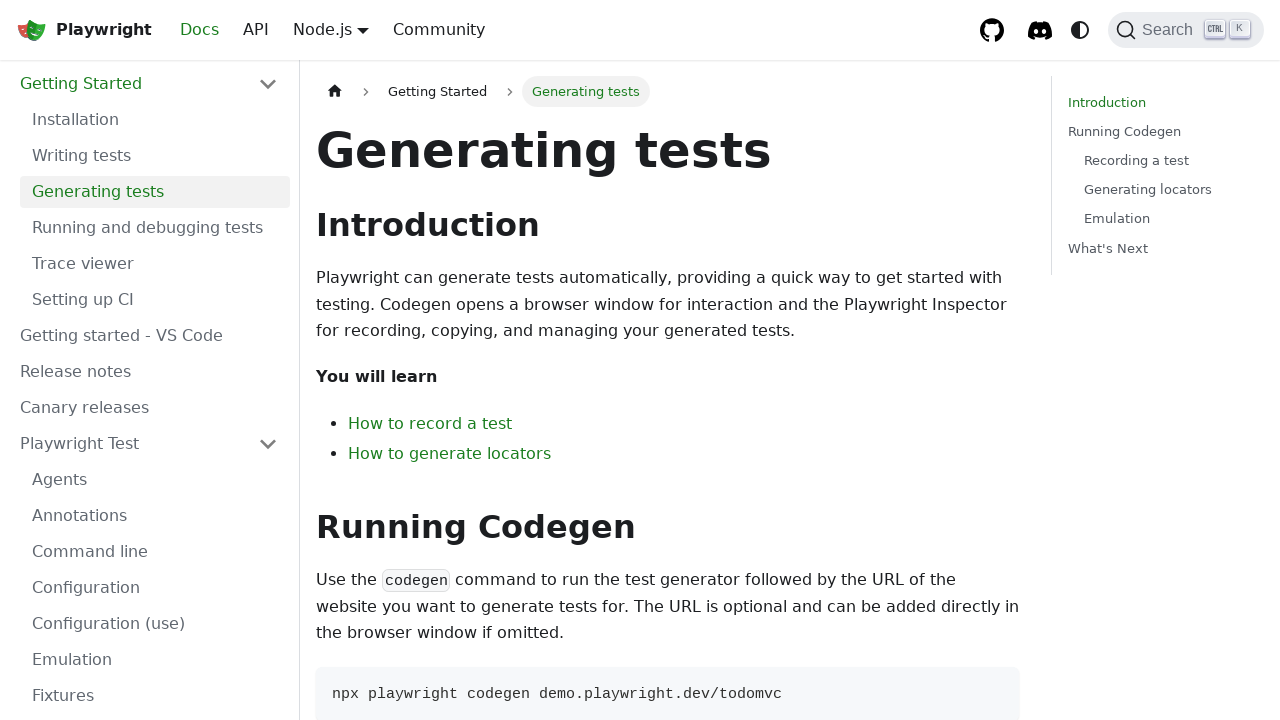

Generating tests page loaded successfully
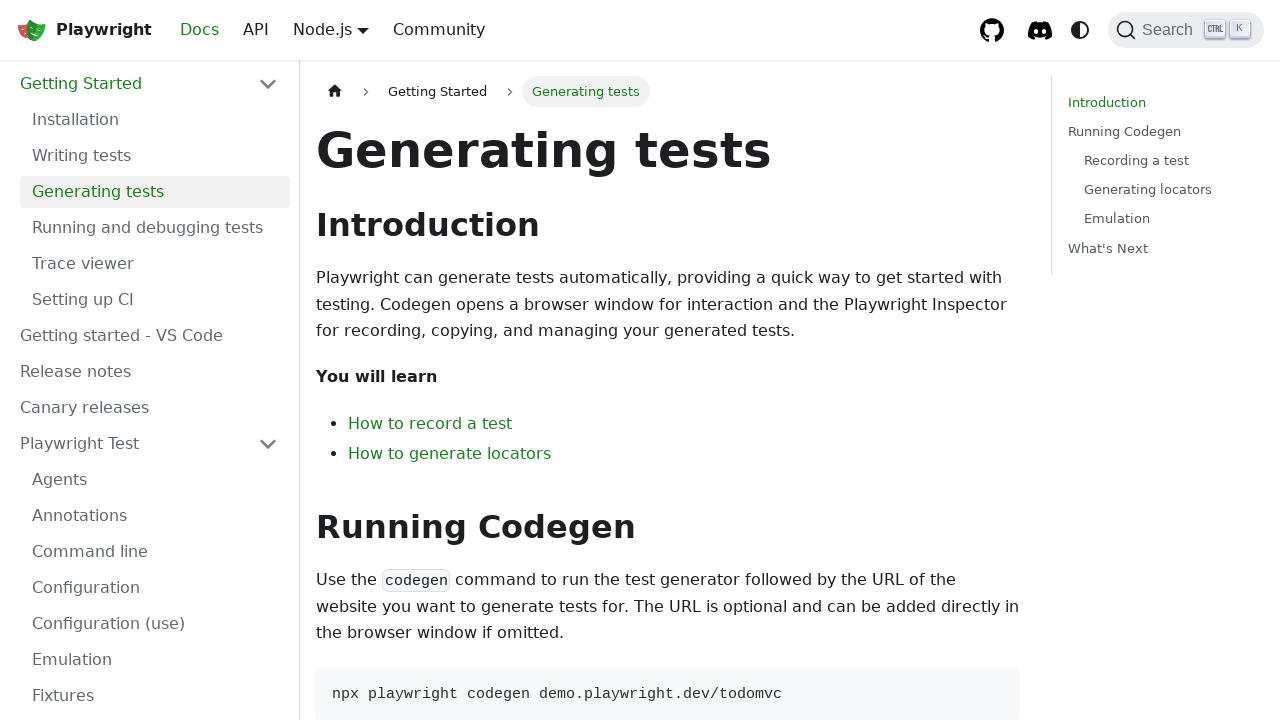

Clicked 'Running and debugging tests' link to navigate to final section at (155, 228) on a:has-text('Running and debugging tests')
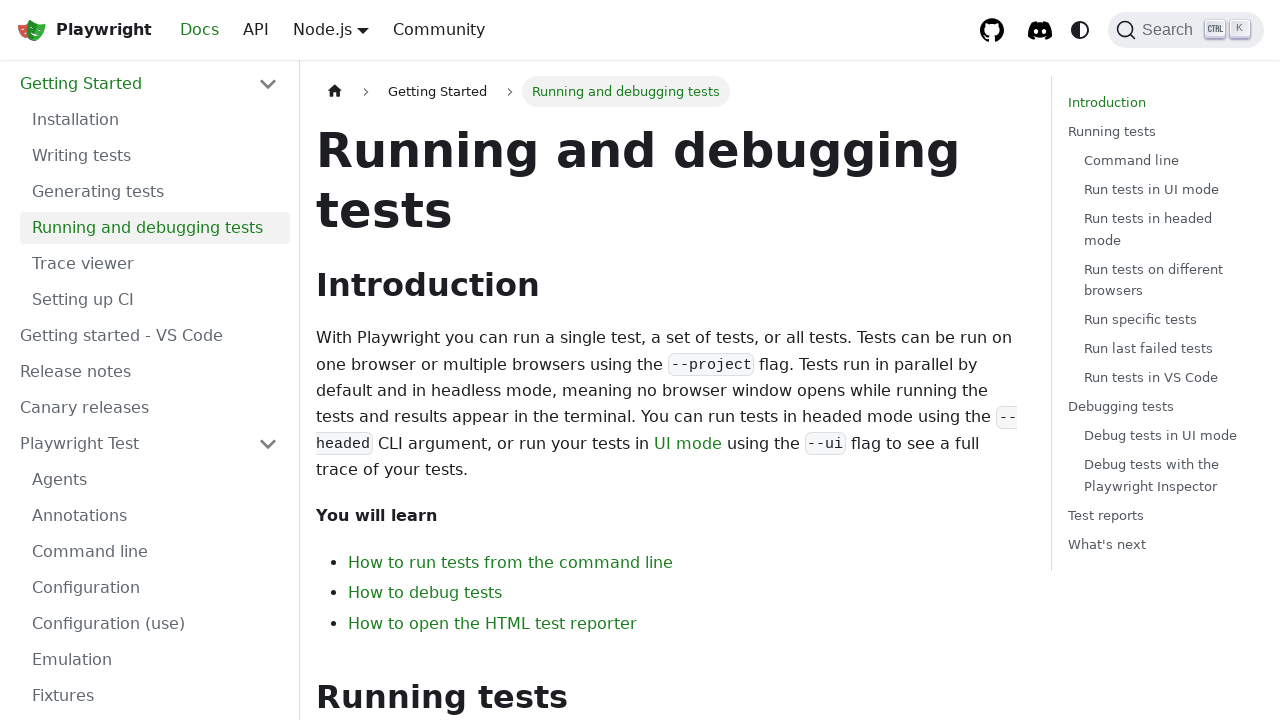

Running and debugging tests page loaded successfully
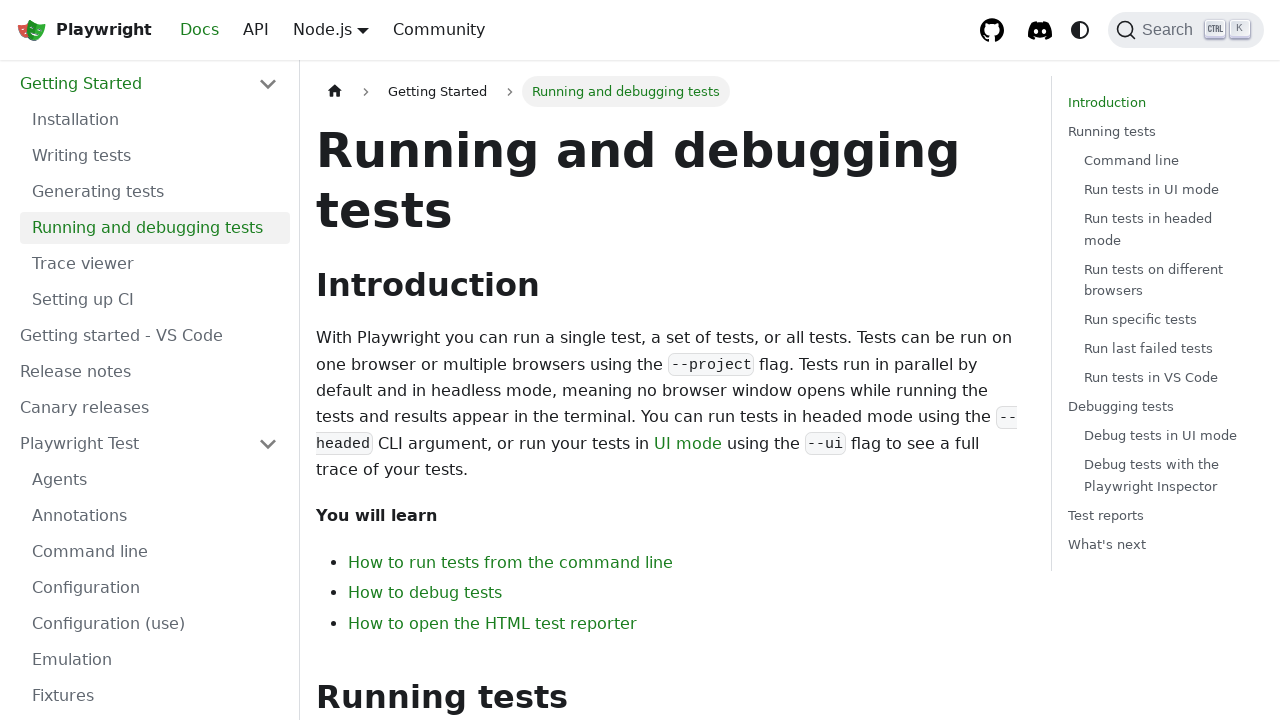

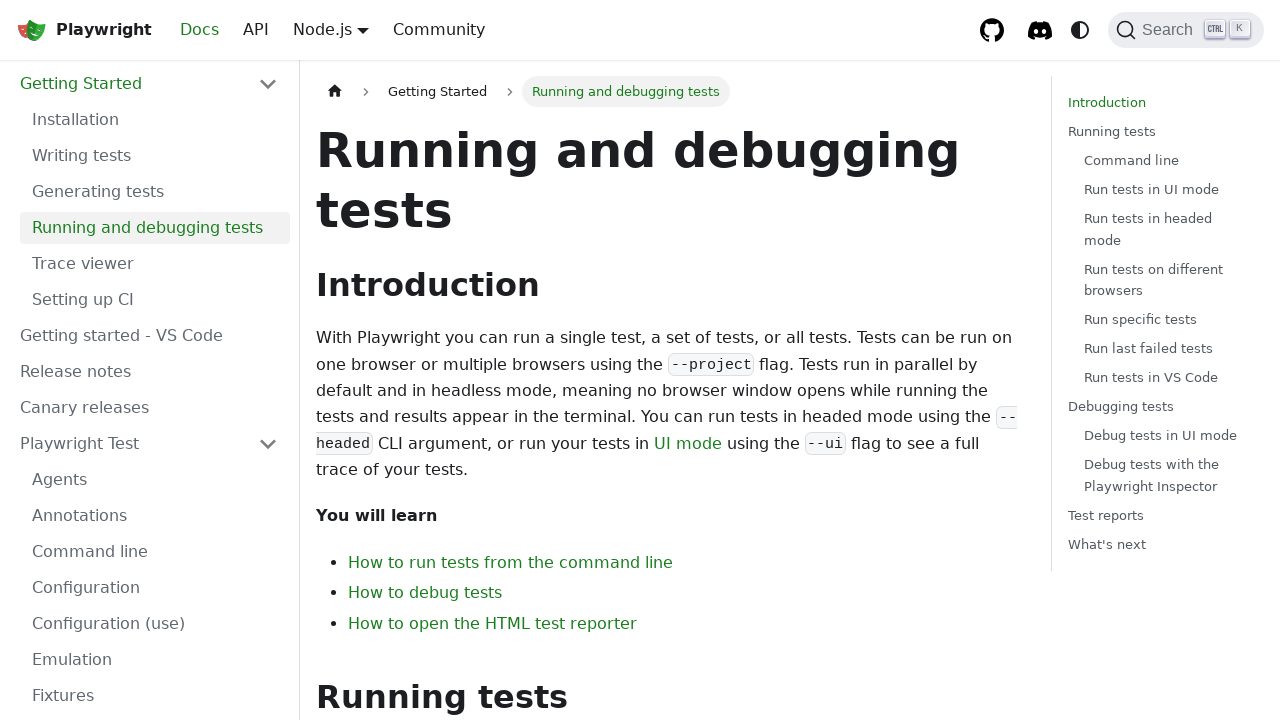